Tests registration form validation by submitting without a city and verifying the error message appears.

Starting URL: https://parabank.parasoft.com/parabank/index.htm

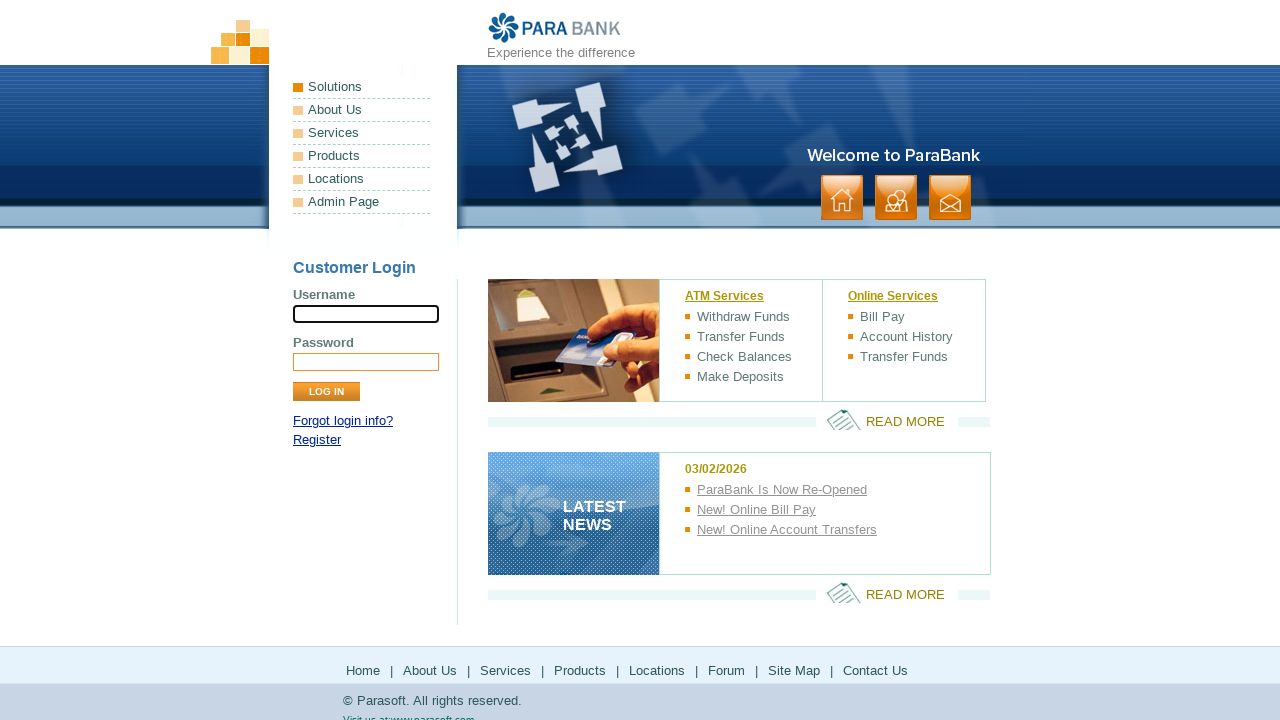

Clicked Register link at (317, 440) on text=Register
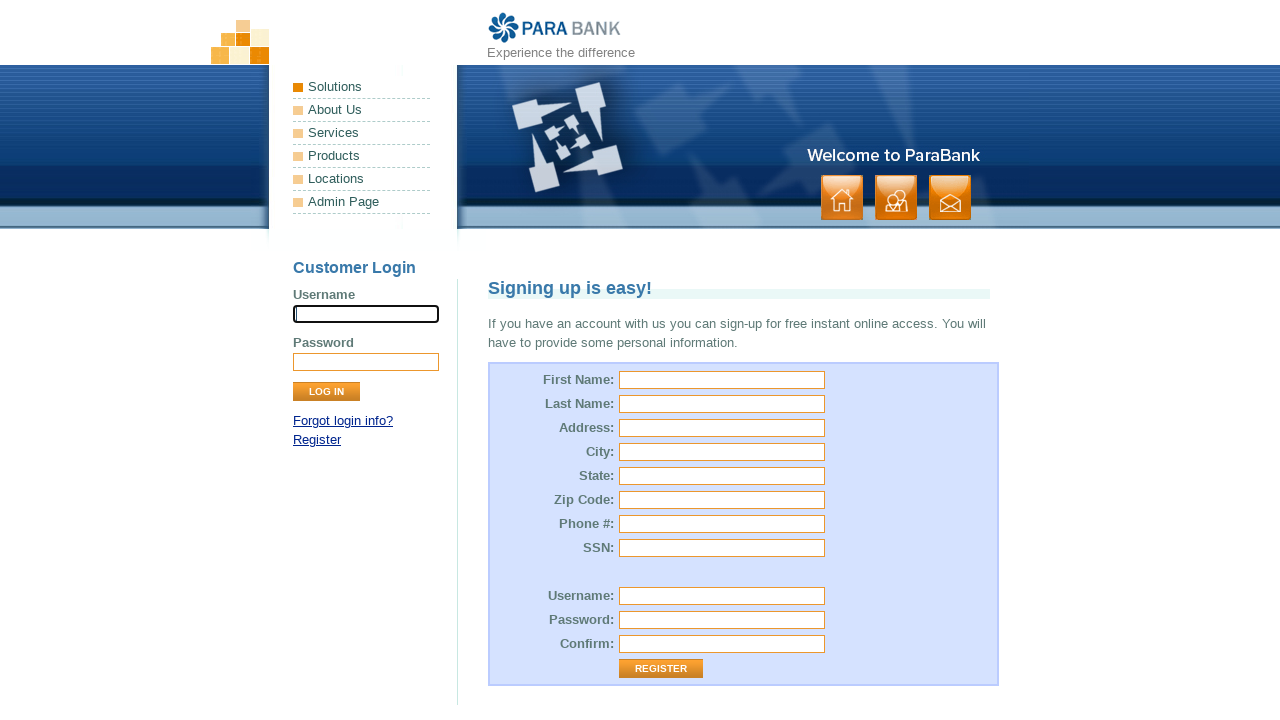

Registration form loaded
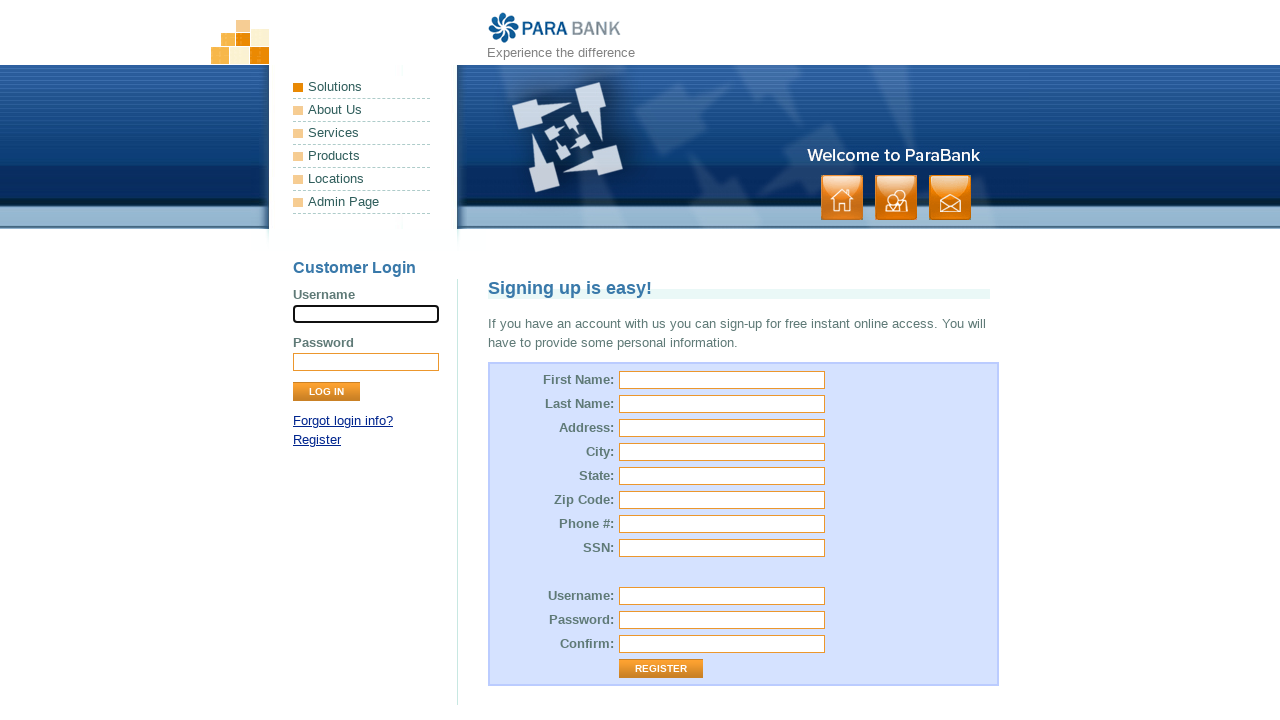

Filled first name field with 'Rahul' on #customer\.firstName
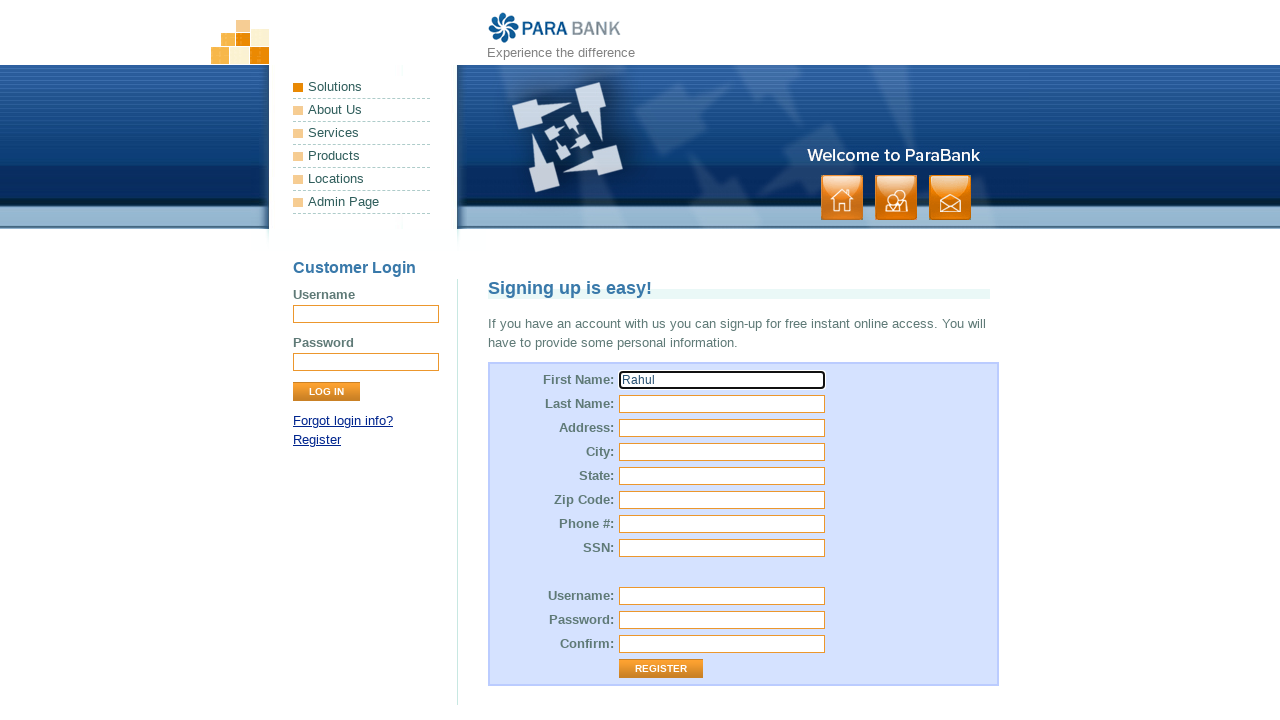

Filled last name field with 'Dravid' on #customer\.lastName
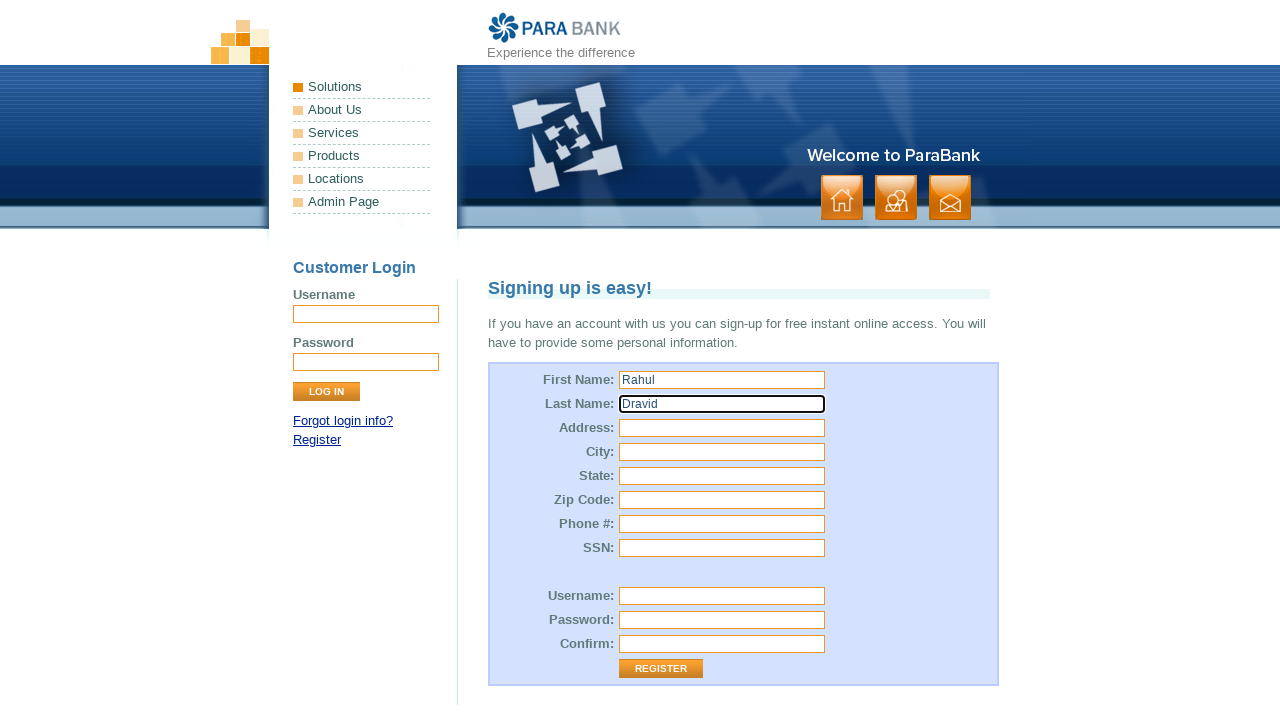

Filled street field with 'charminar' on #customer\.address\.street
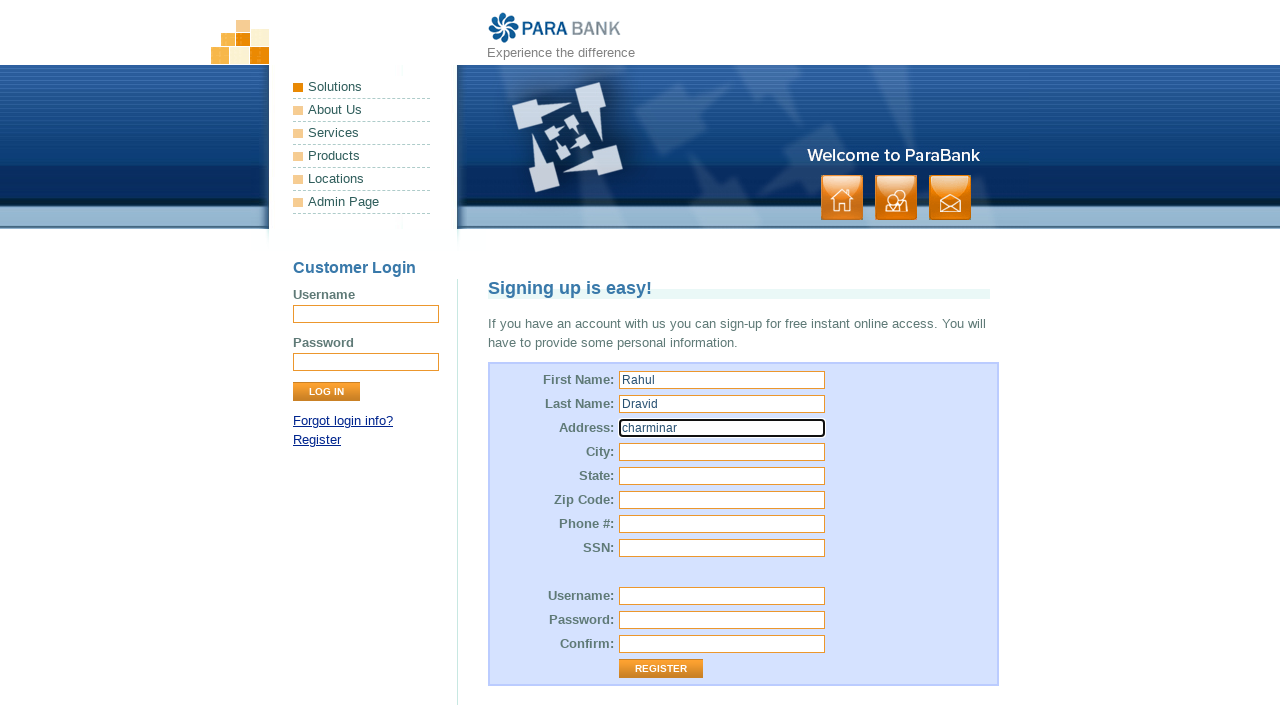

Filled state field with 'Andhra pradesh' on #customer\.address\.state
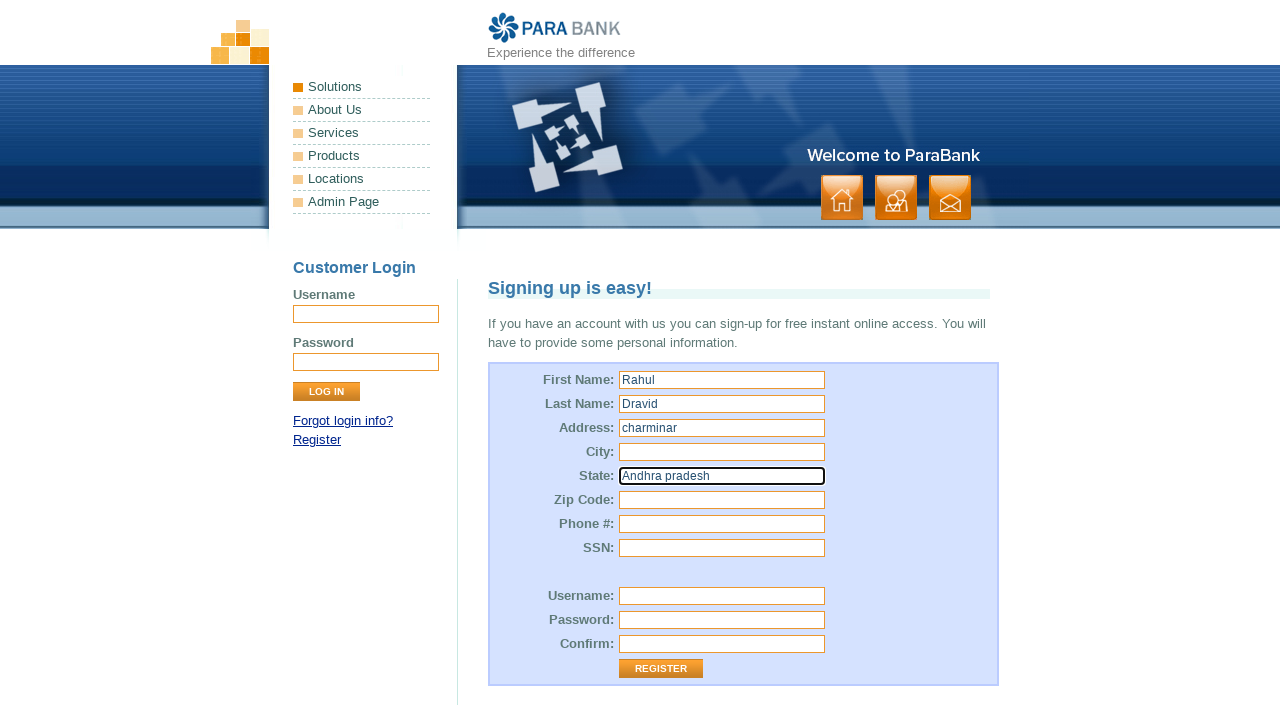

Filled zip code field with '222143' on #customer\.address\.zipCode
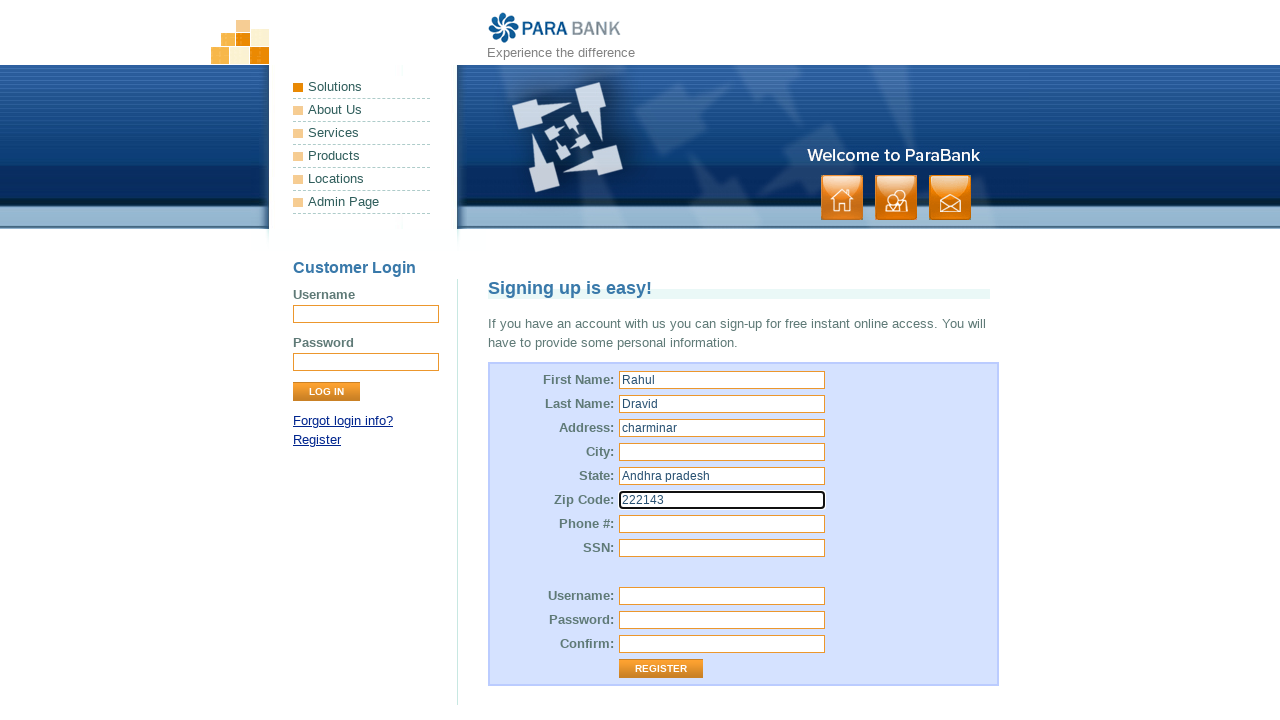

Filled phone number field with '9876543210' on #customer\.phoneNumber
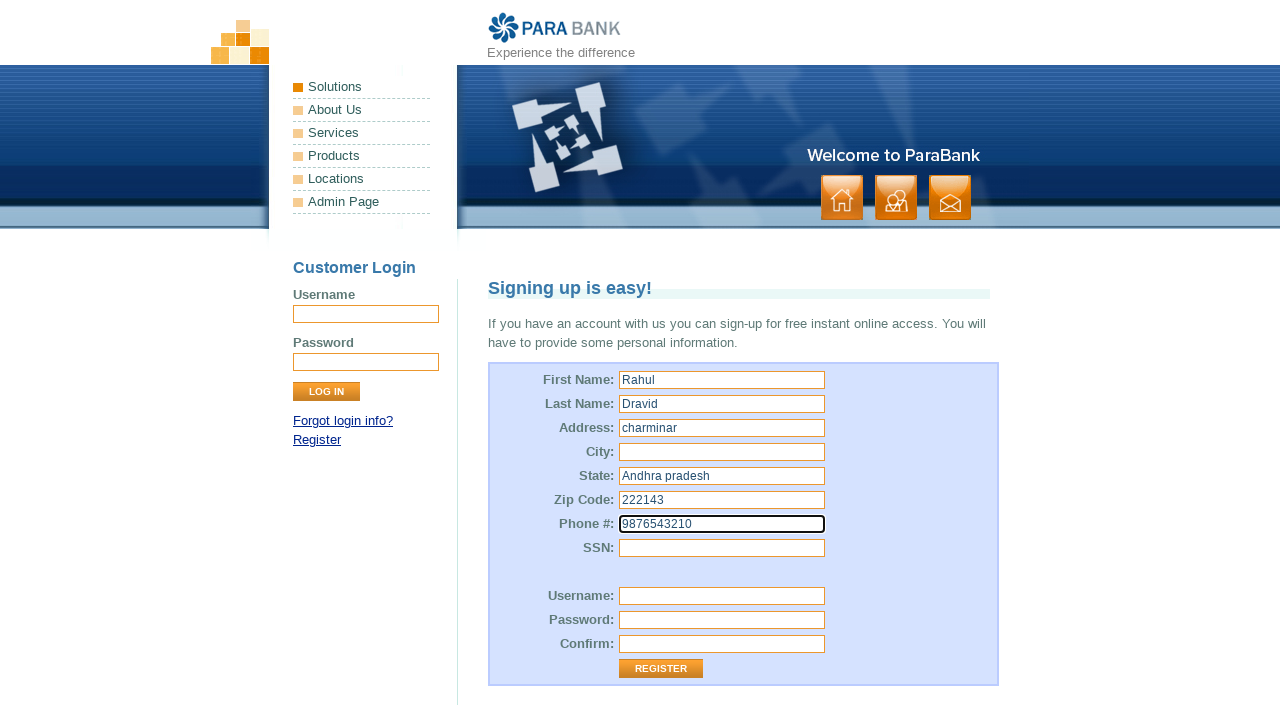

Filled SSN field with '332-25-45617' on #customer\.ssn
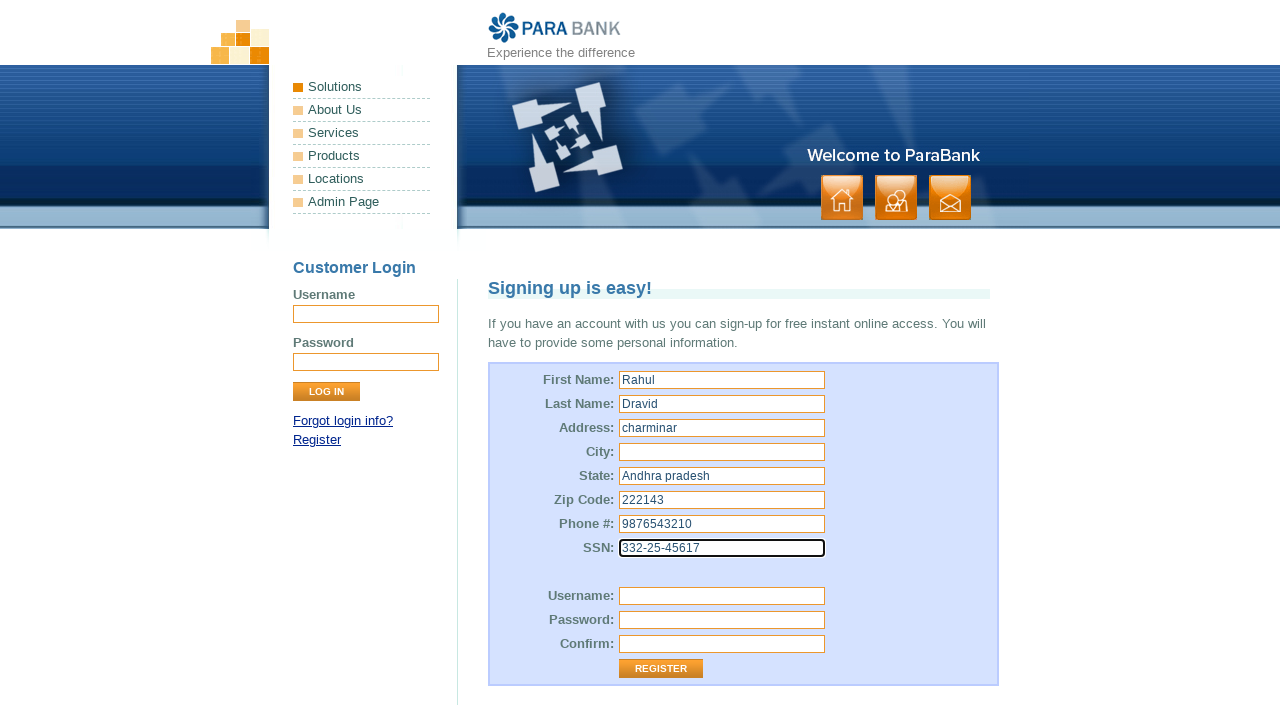

Filled username field with 'ahul@123' on #customer\.username
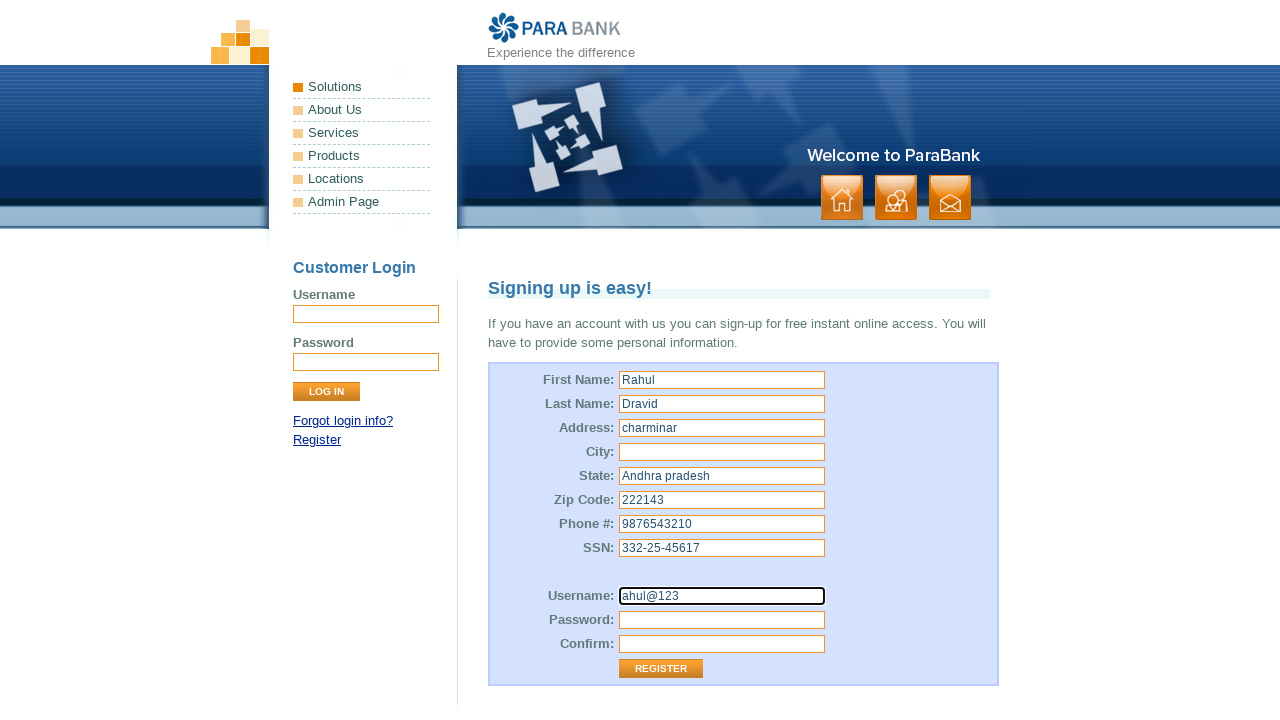

Filled password field with 'R@hul123' on #customer\.password
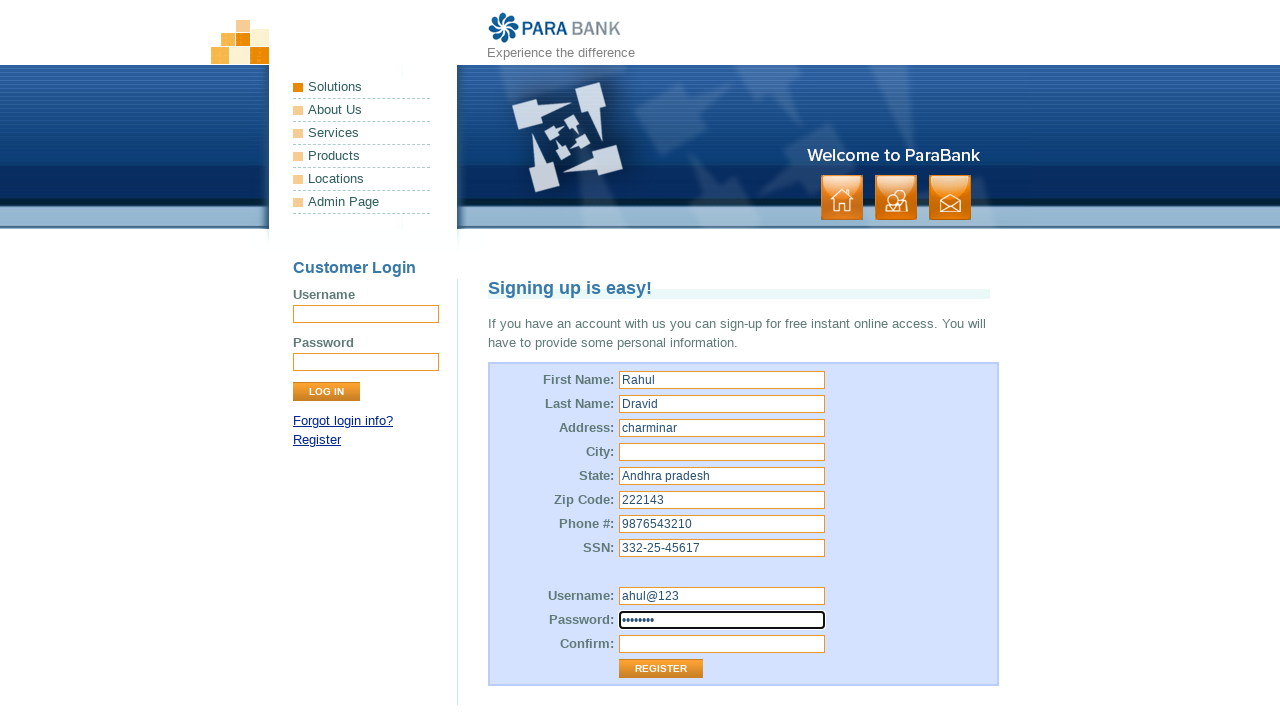

Filled repeated password field with 'R@hul123' on #repeatedPassword
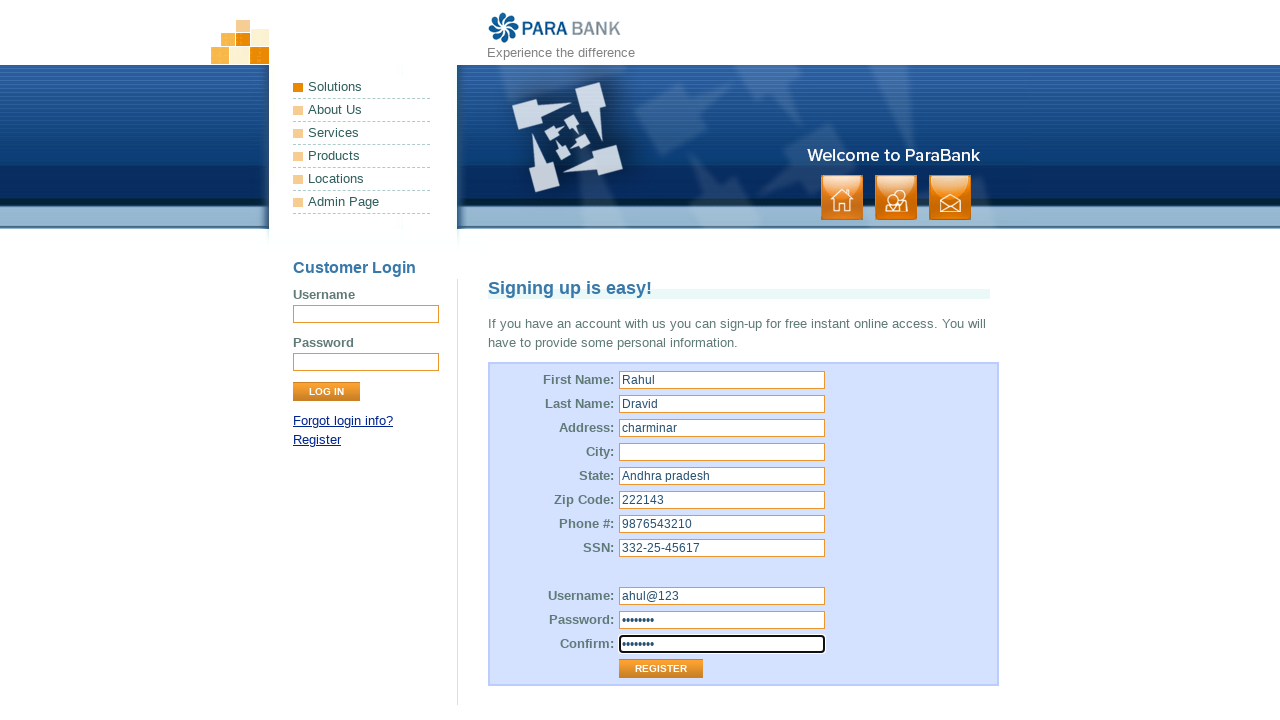

Clicked Register button without filling city field at (661, 669) on input[value='Register']
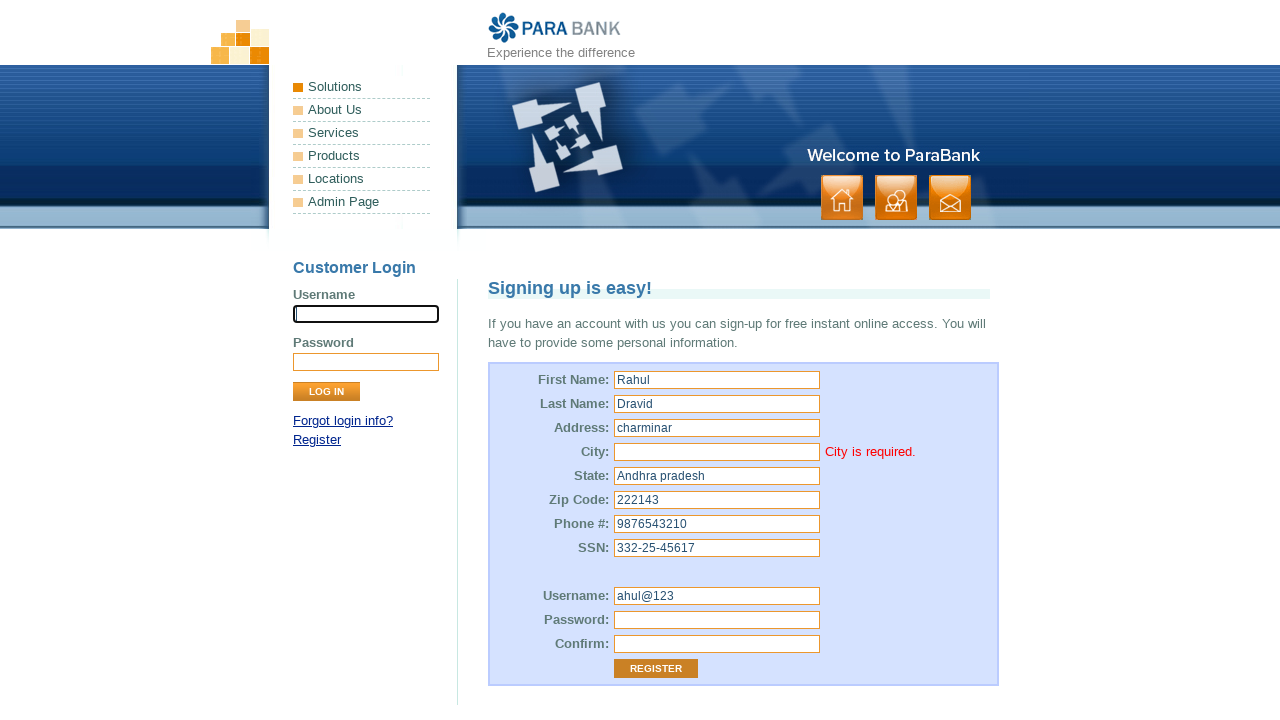

City error message appeared on the form
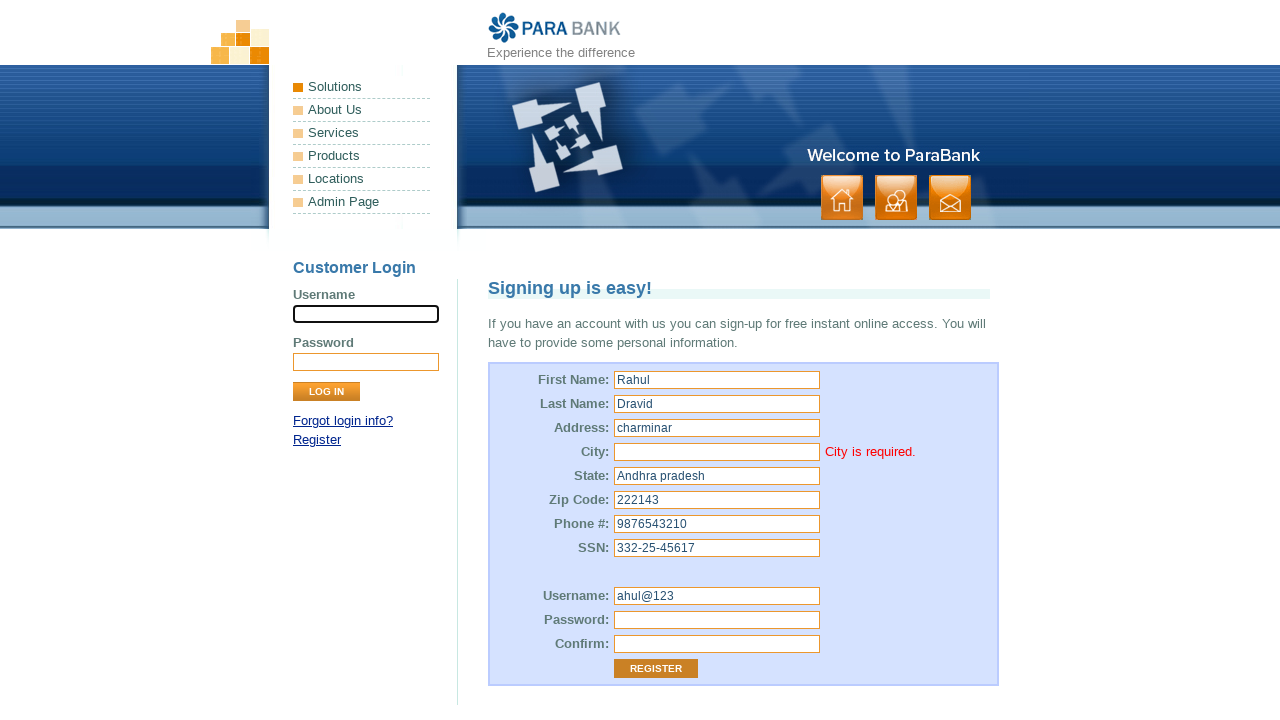

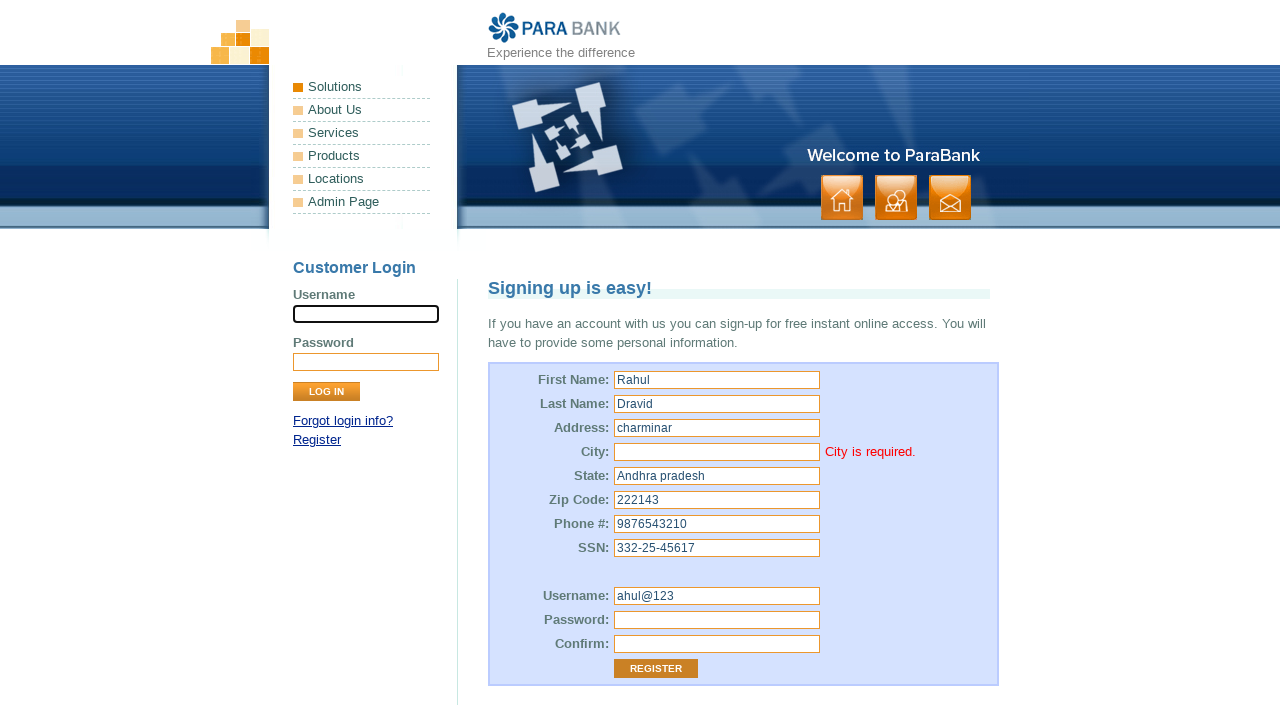